Tests opting out of A/B tests by adding an opt-out cookie before navigating to the test page

Starting URL: http://the-internet.herokuapp.com

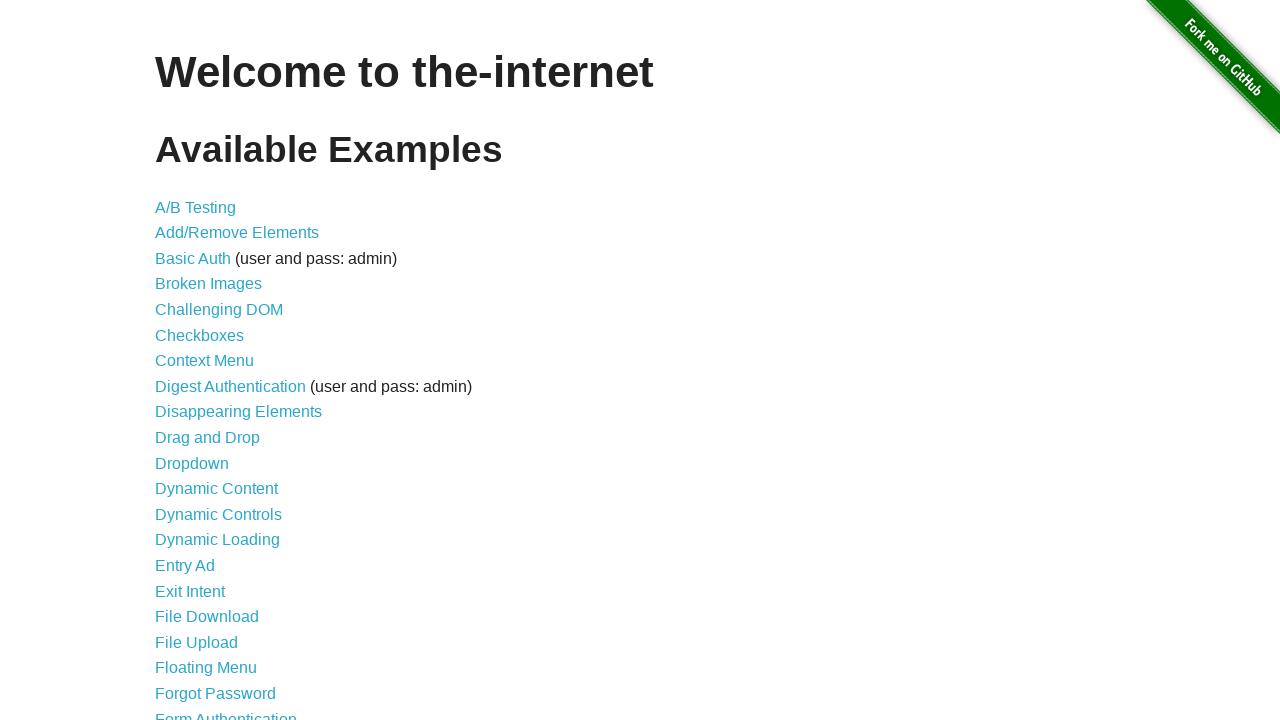

Added optimizelyOptOut cookie to prevent A/B test enrollment
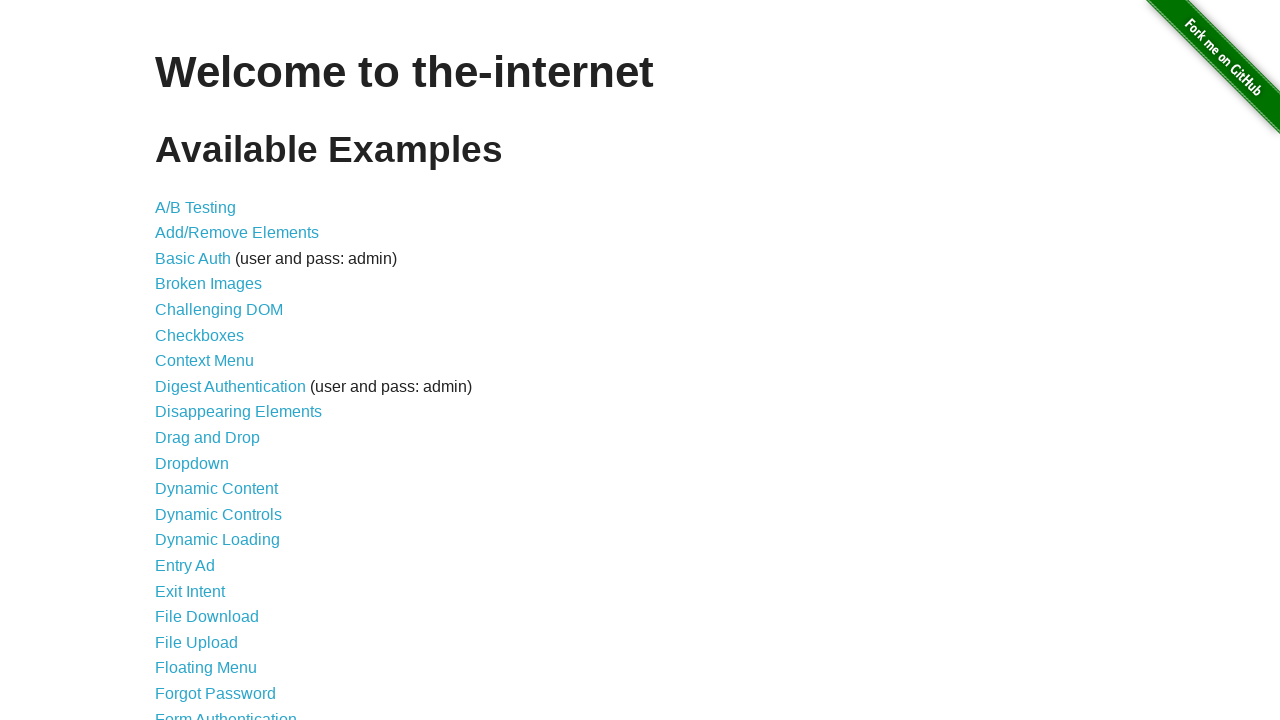

Navigated to A/B test page at /abtest
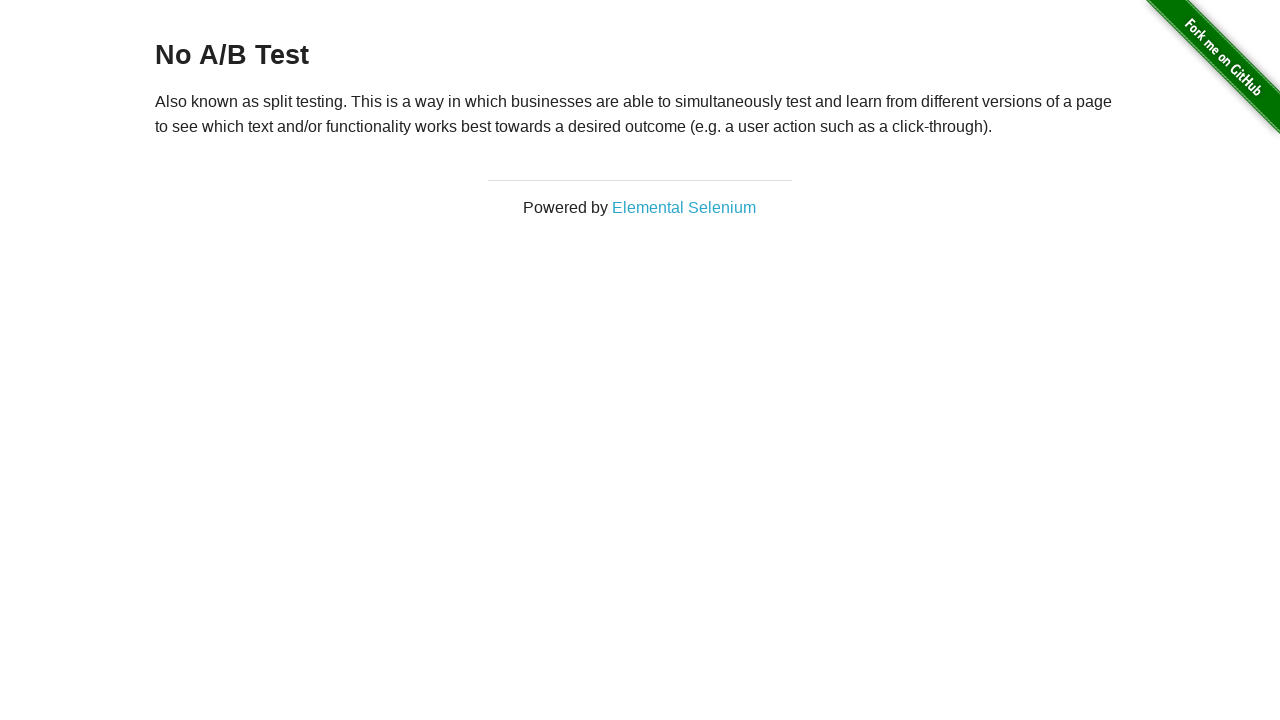

Page heading loaded
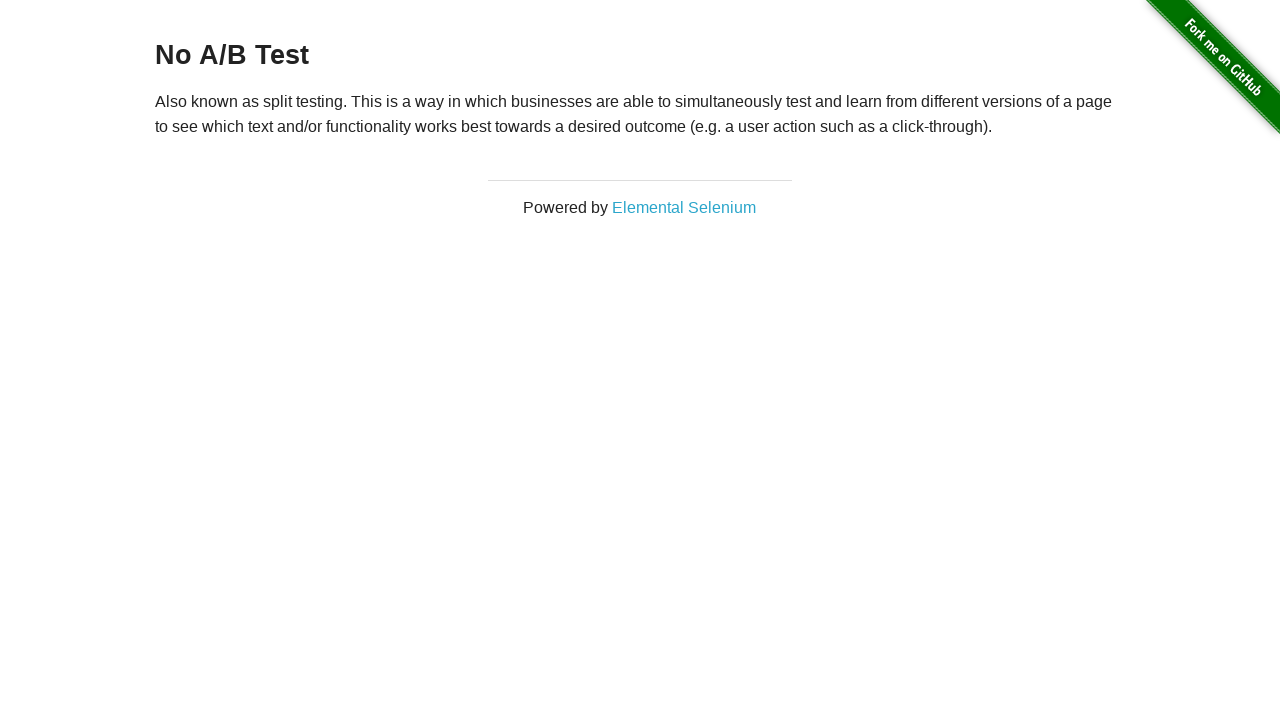

Retrieved heading text: 'No A/B Test'
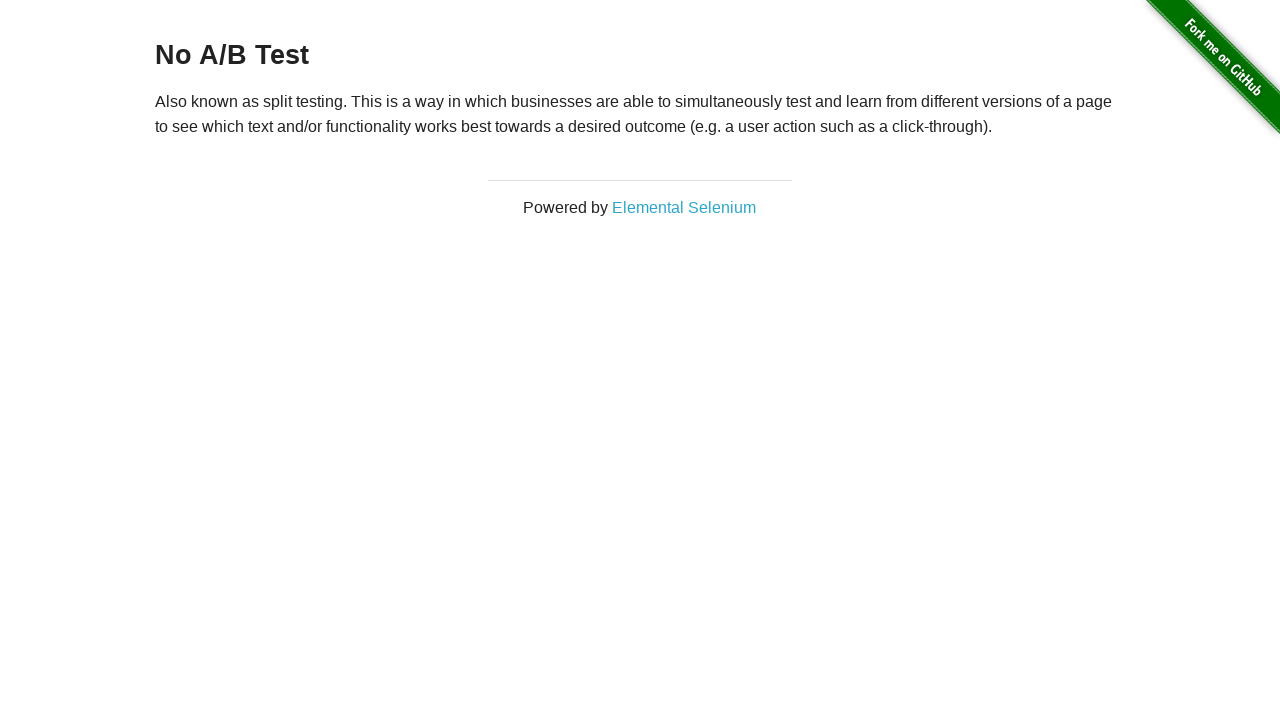

Verified that opt-out cookie prevents A/B test enrollment
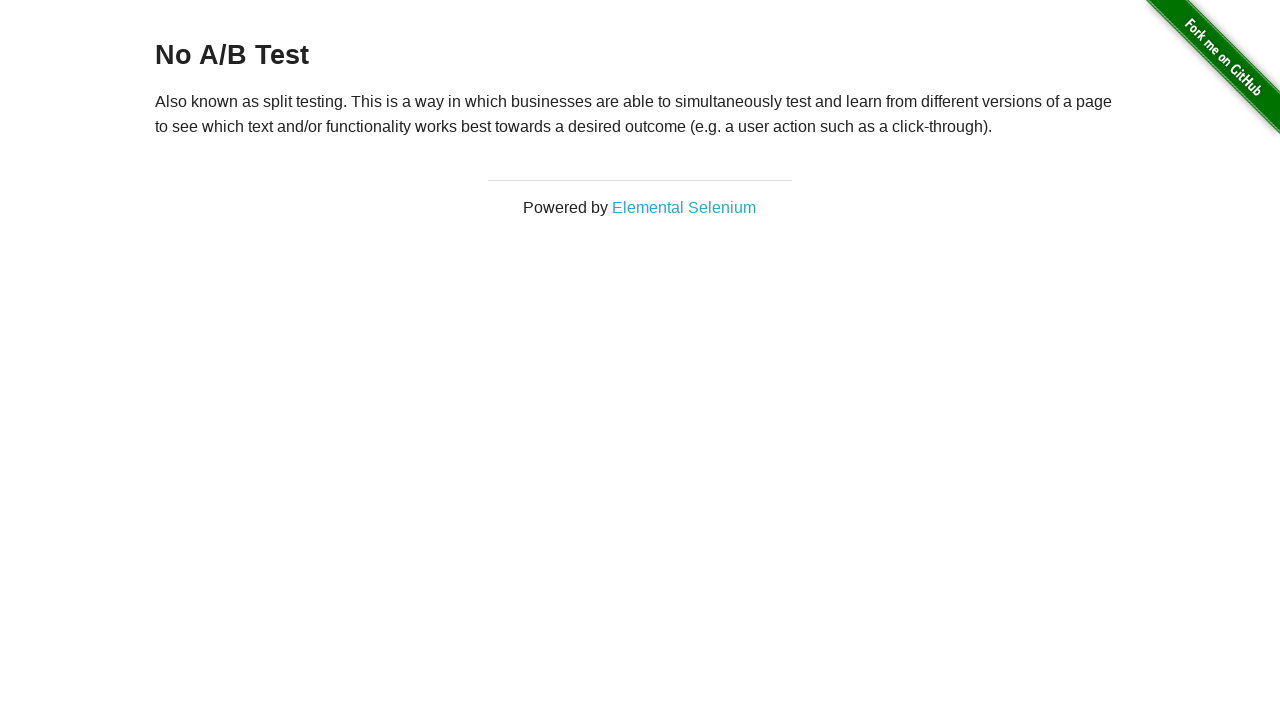

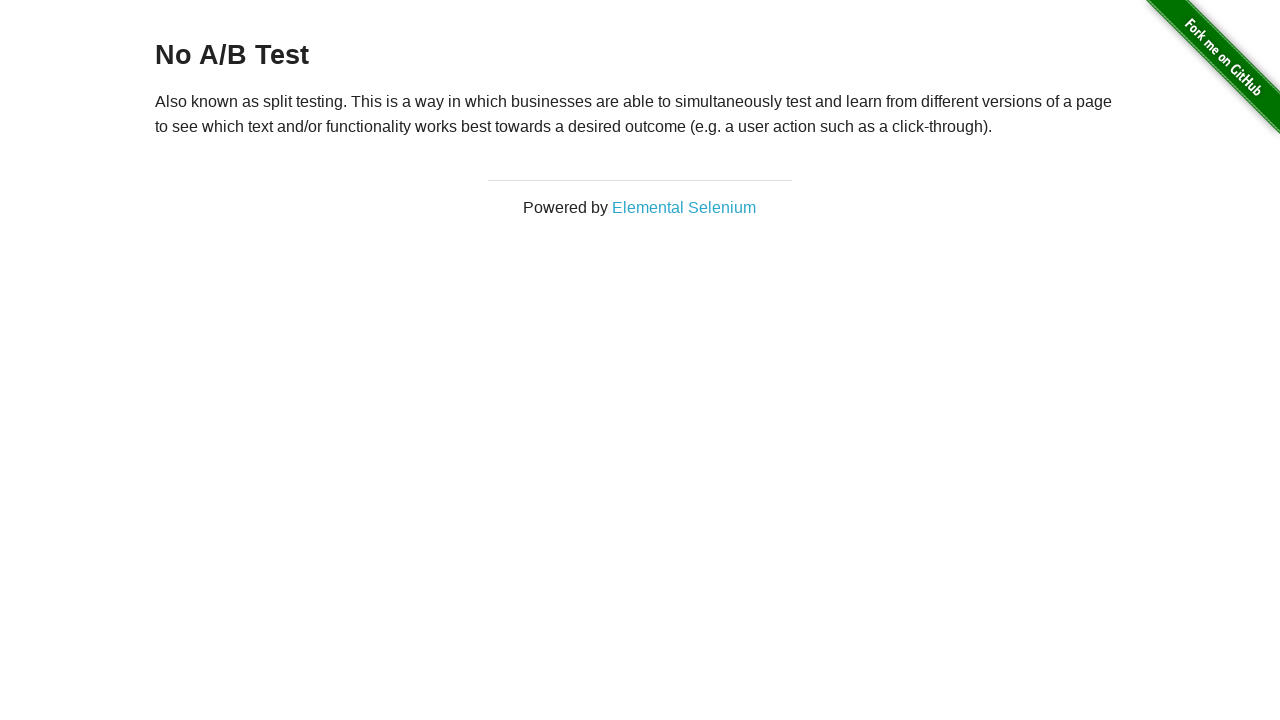